Navigates to Hepsiburada (Turkish e-commerce site) homepage and verifies the page loads

Starting URL: https://hepsiburada.com

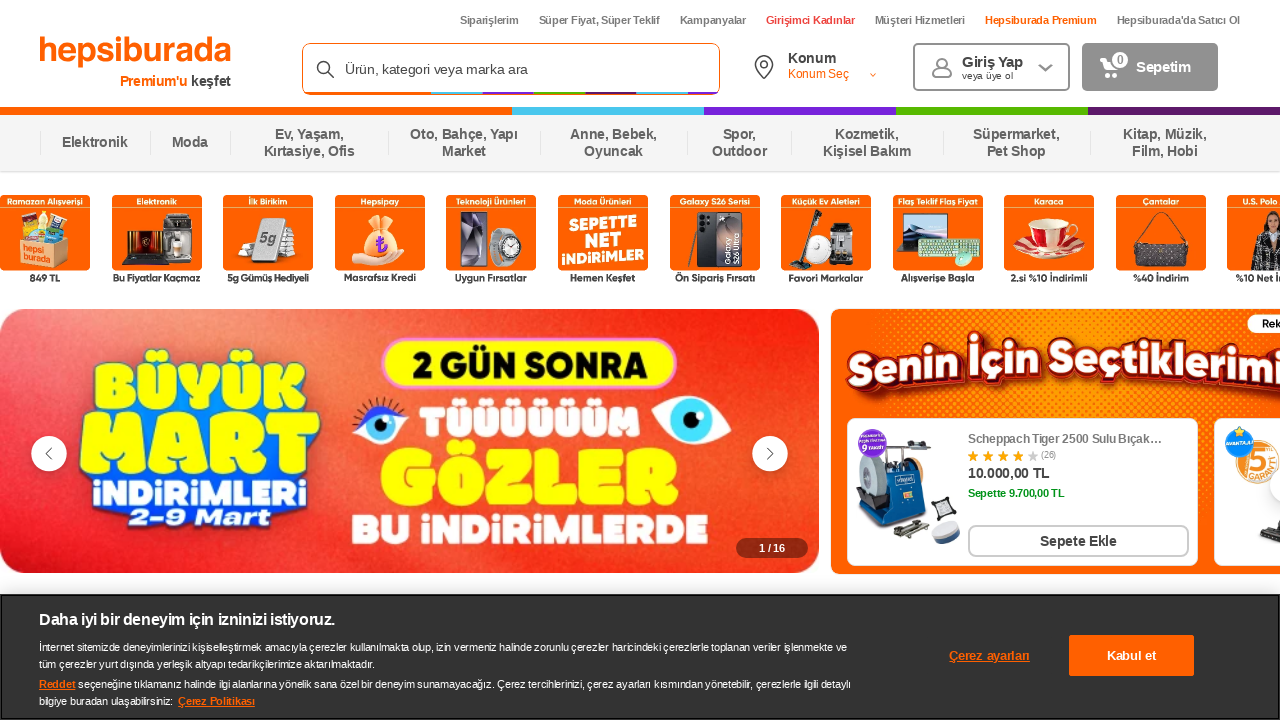

Waited for Hepsiburada homepage to load (domcontentloaded state)
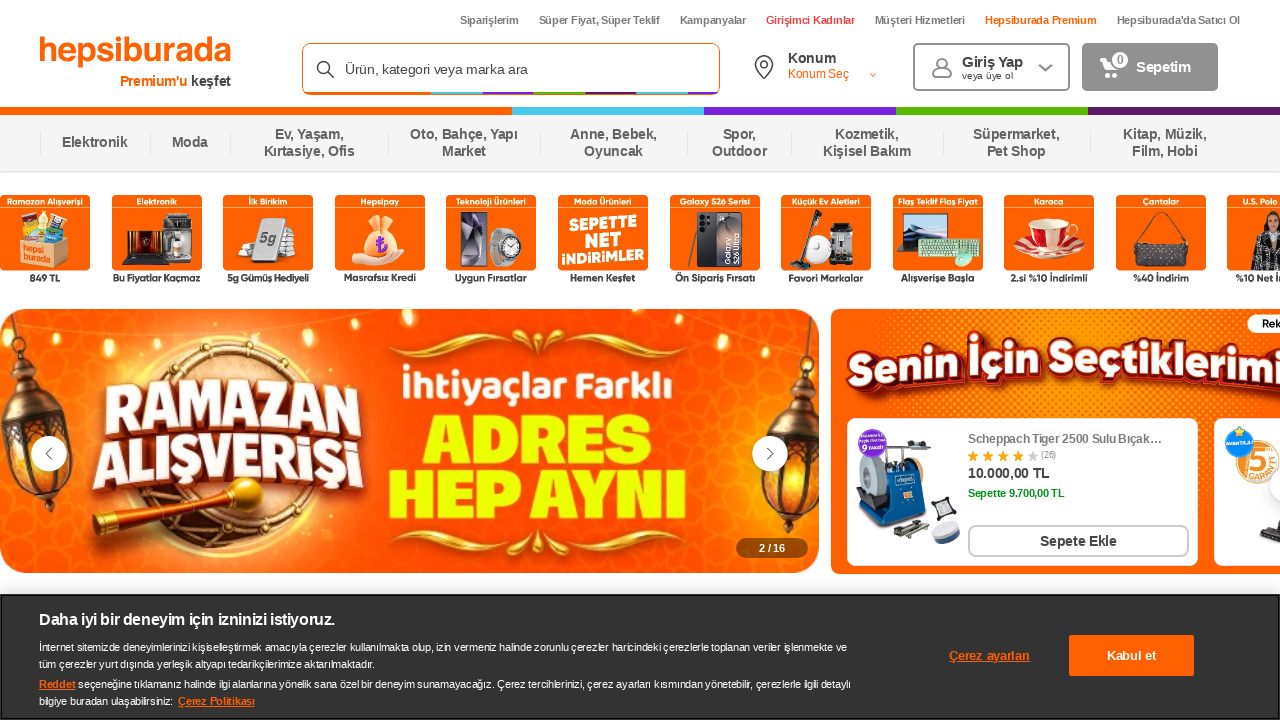

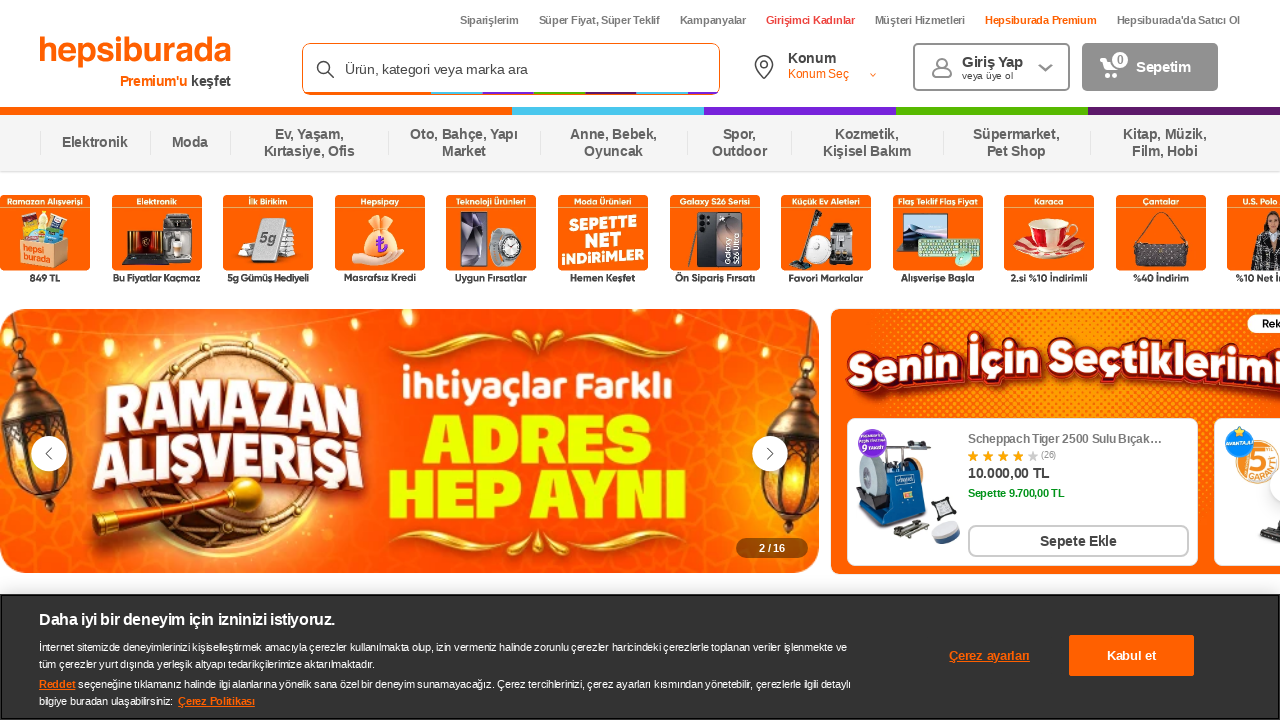